Tests the USPS website Quick Tools menu by hovering over it, clicking on "Track a Package" option, and scrolling down the resulting page.

Starting URL: https://www.usps.com

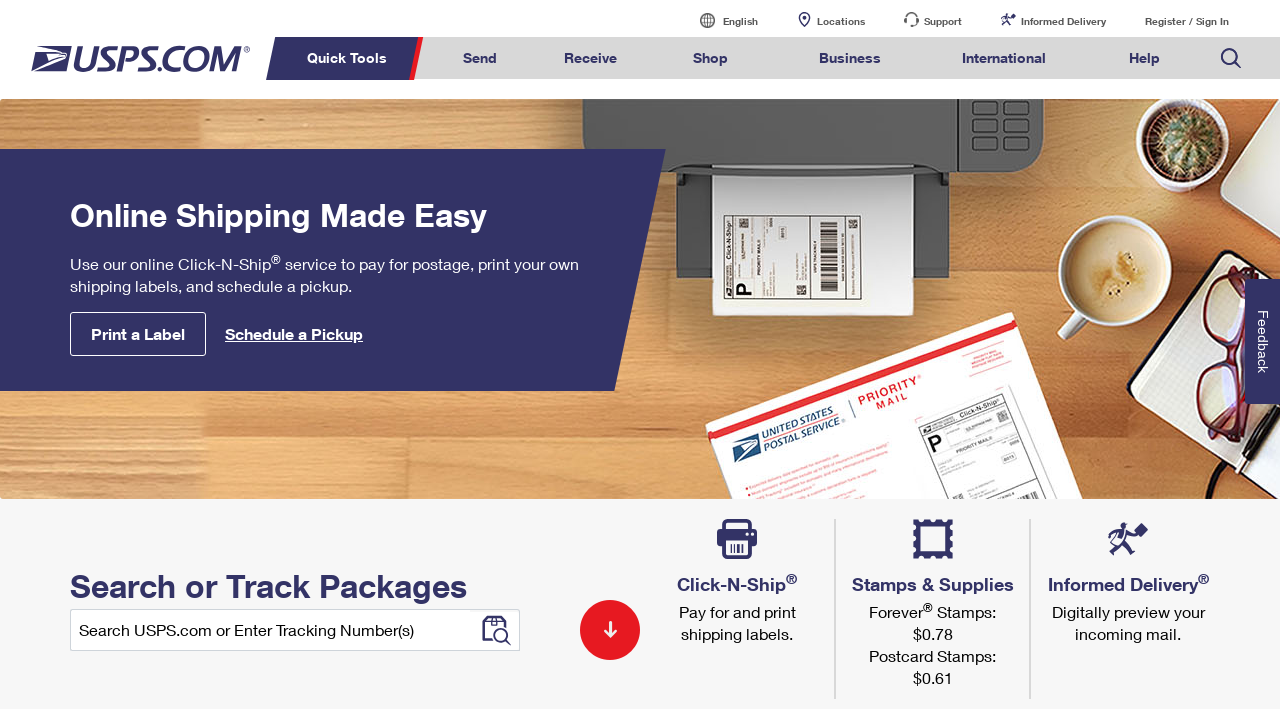

Hovered over Quick Tools menu at (350, 58) on xpath=//*[text()='Quick Tools']
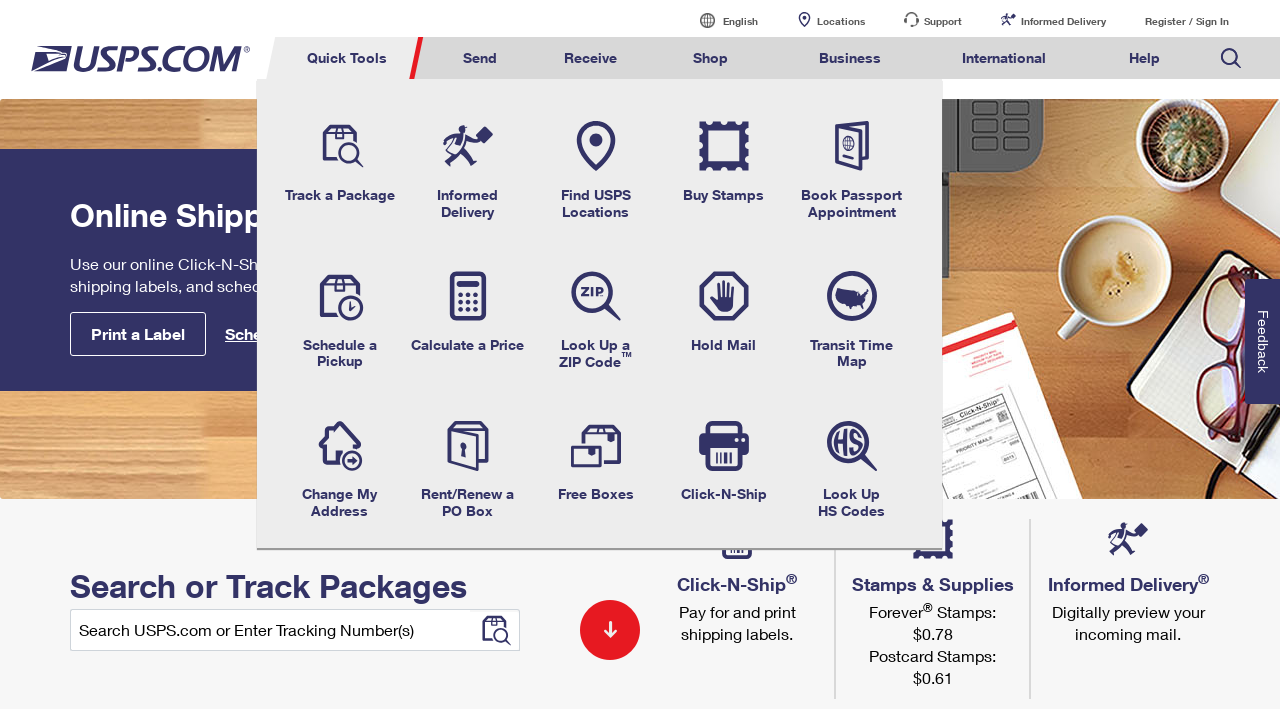

Clicked on Track a Package option at (340, 204) on xpath=//*[text()='Track a Package']
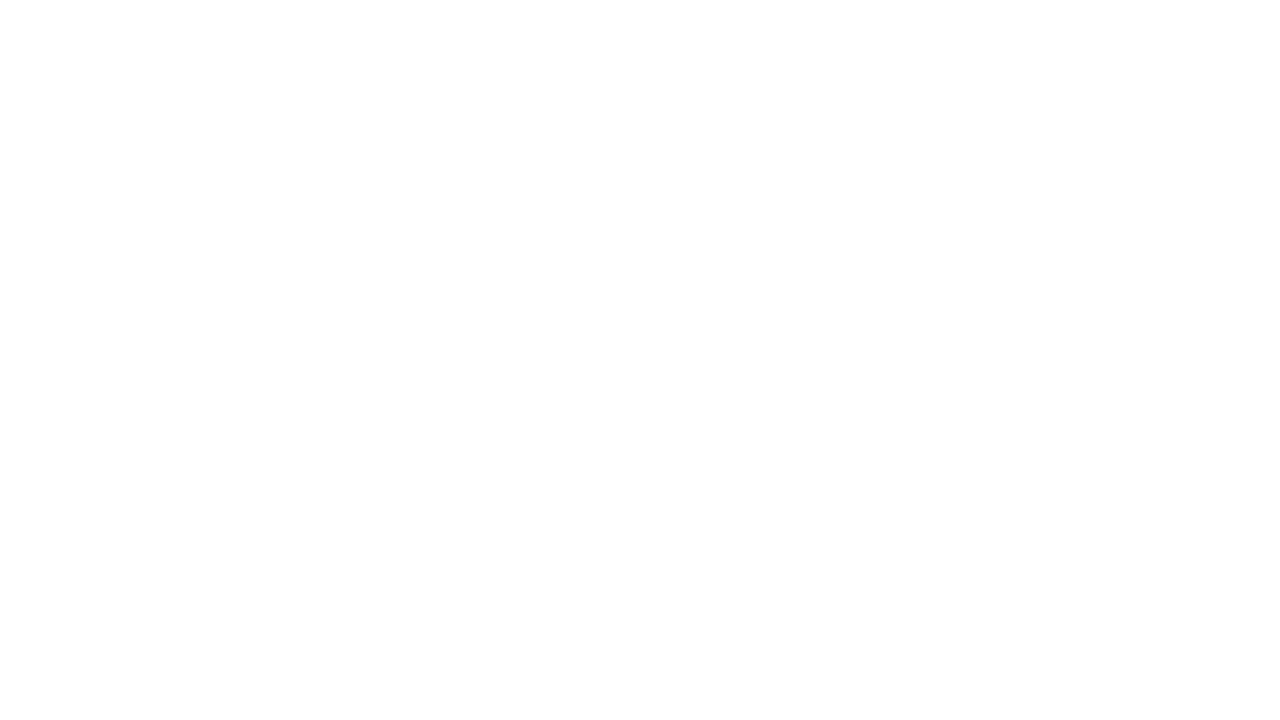

Waited for Track a Package page to load
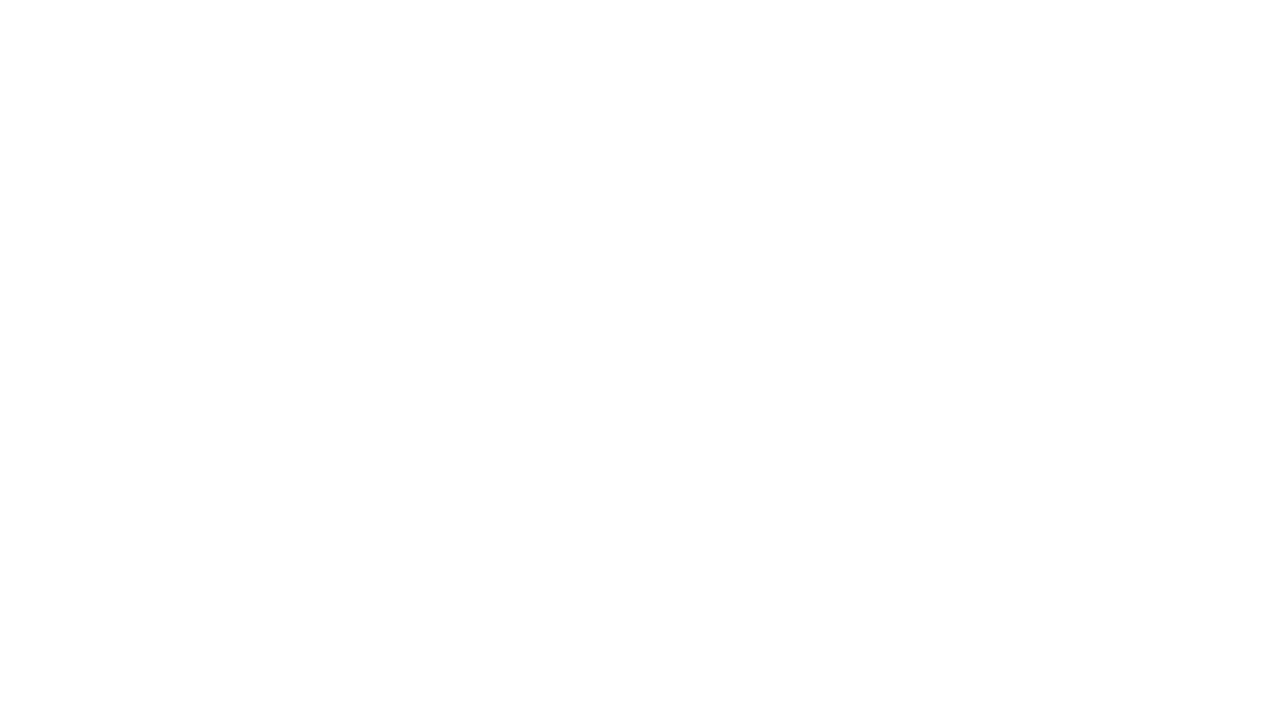

Scrolled down the page by 300 pixels
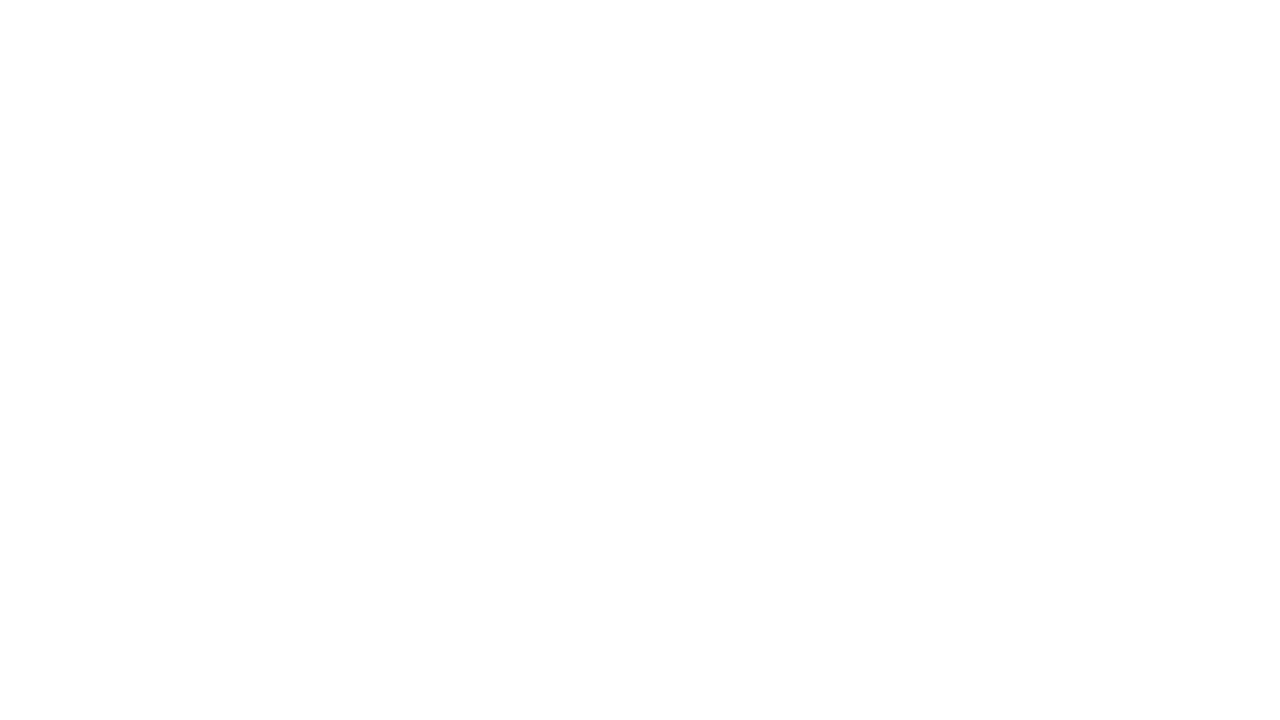

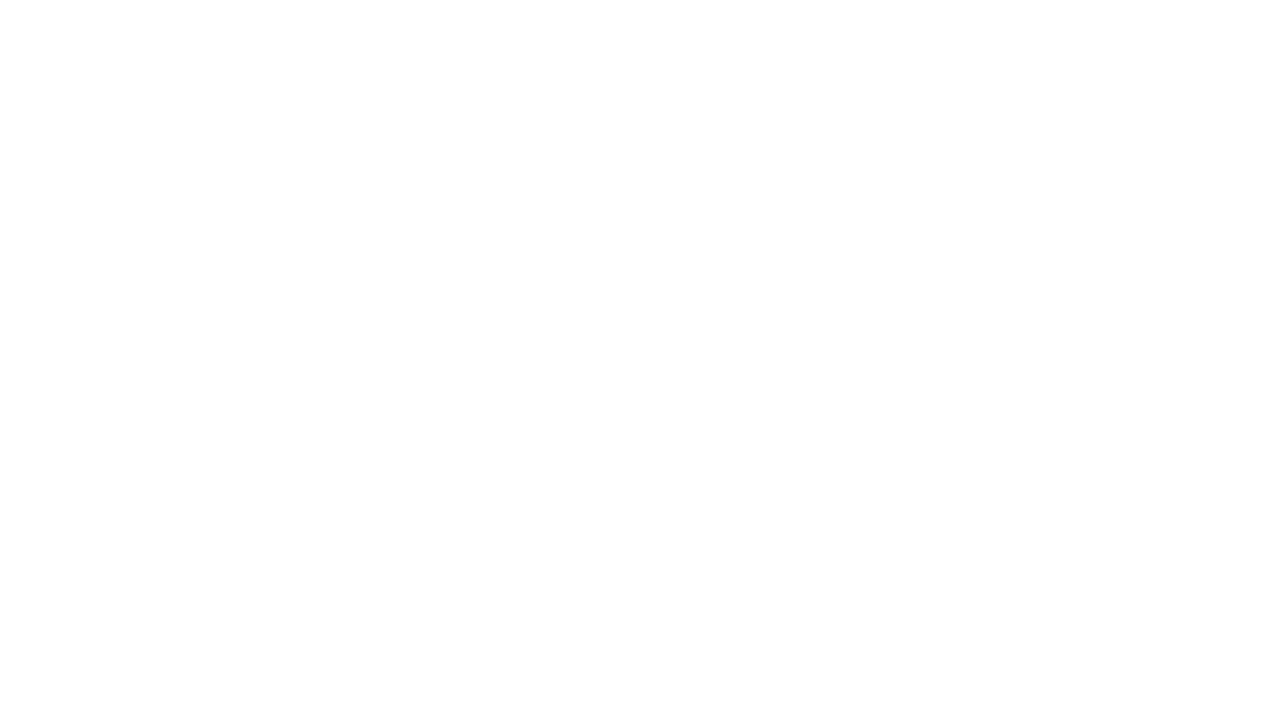